Tests the Indian Railways train search functionality by entering source station (Chennai/MS) and destination station (Madurai/MDU) and searching for available trains.

Starting URL: https://erail.in/

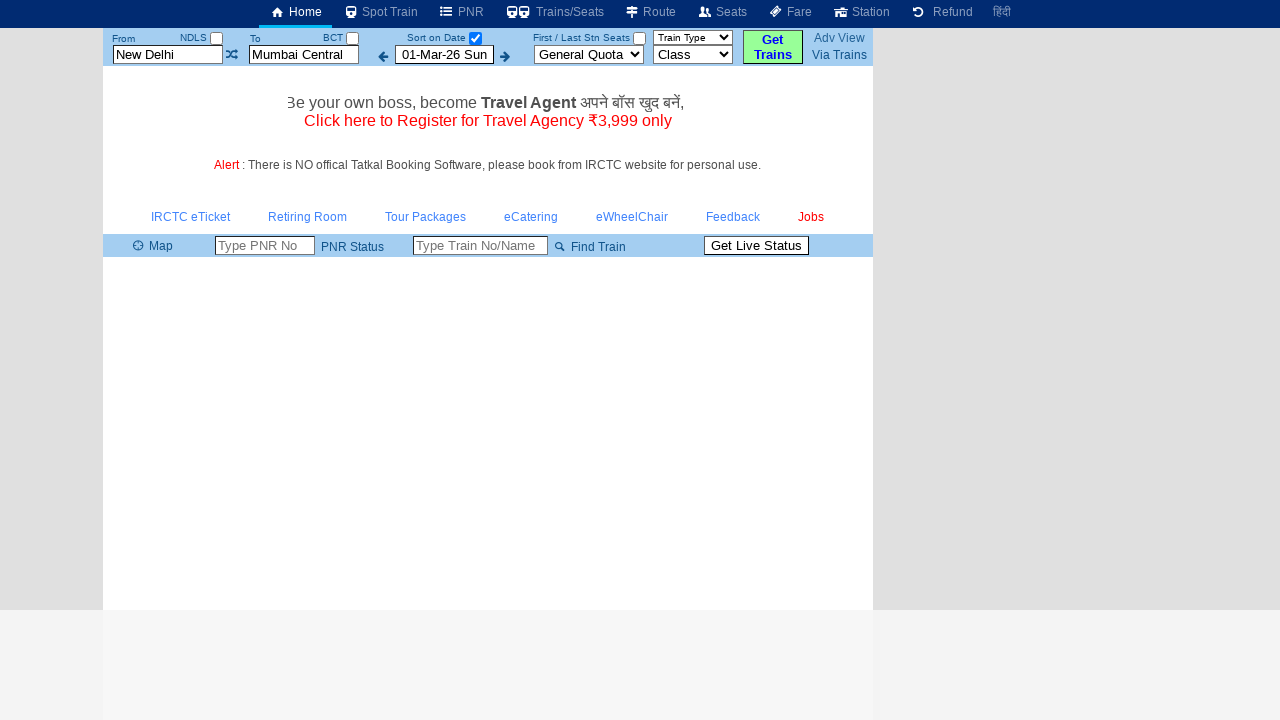

Cleared the 'From' station field on #txtStationFrom
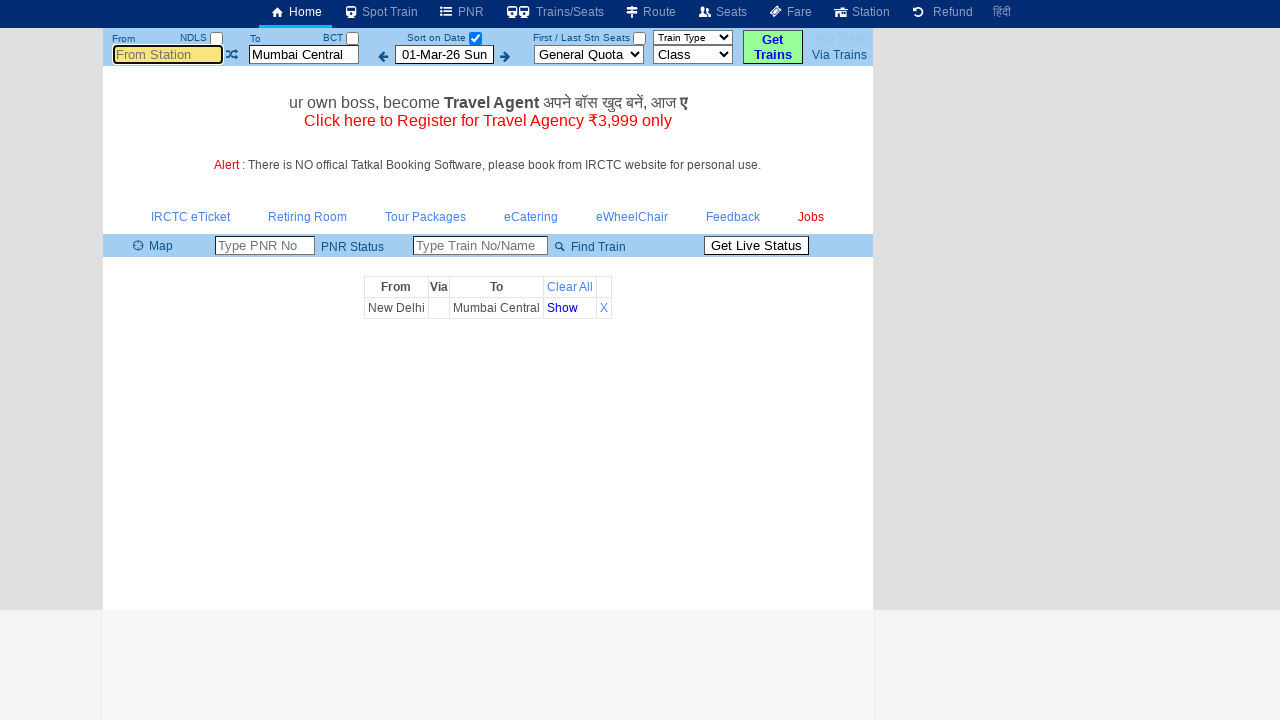

Filled 'From' station field with 'ms' (Chennai) on #txtStationFrom
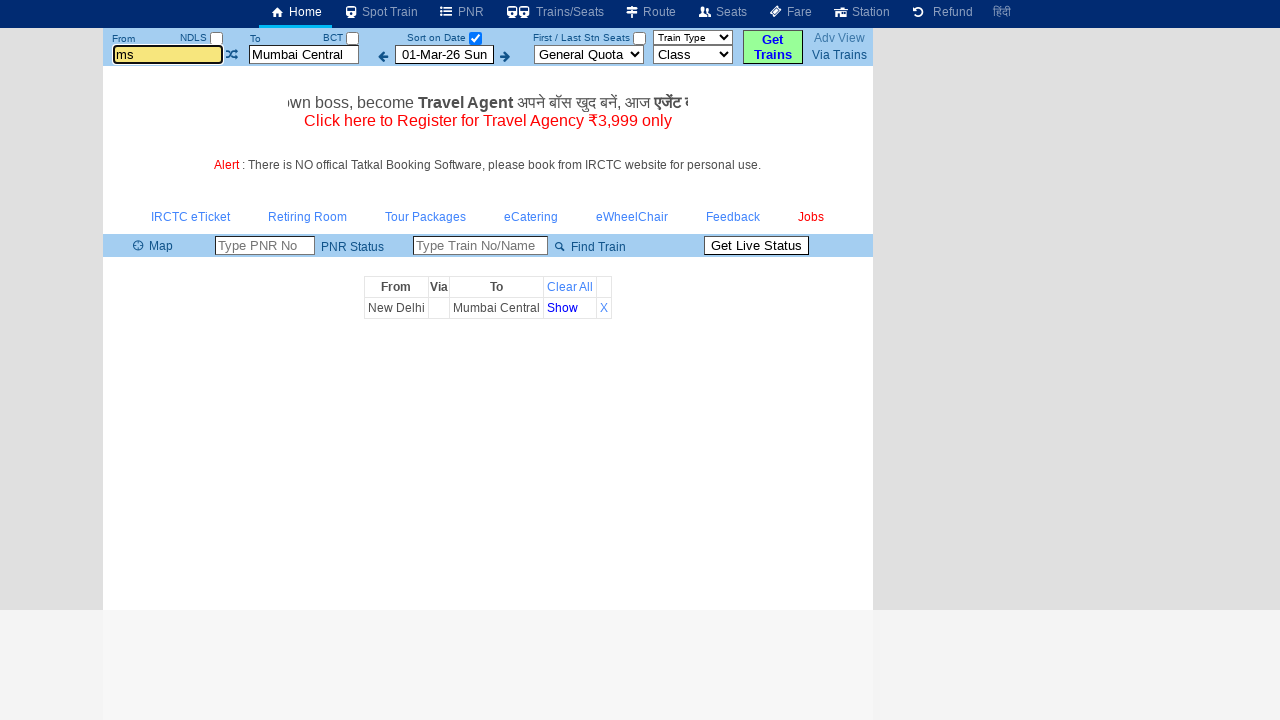

Pressed Enter to confirm source station (Chennai/MS) on #txtStationFrom
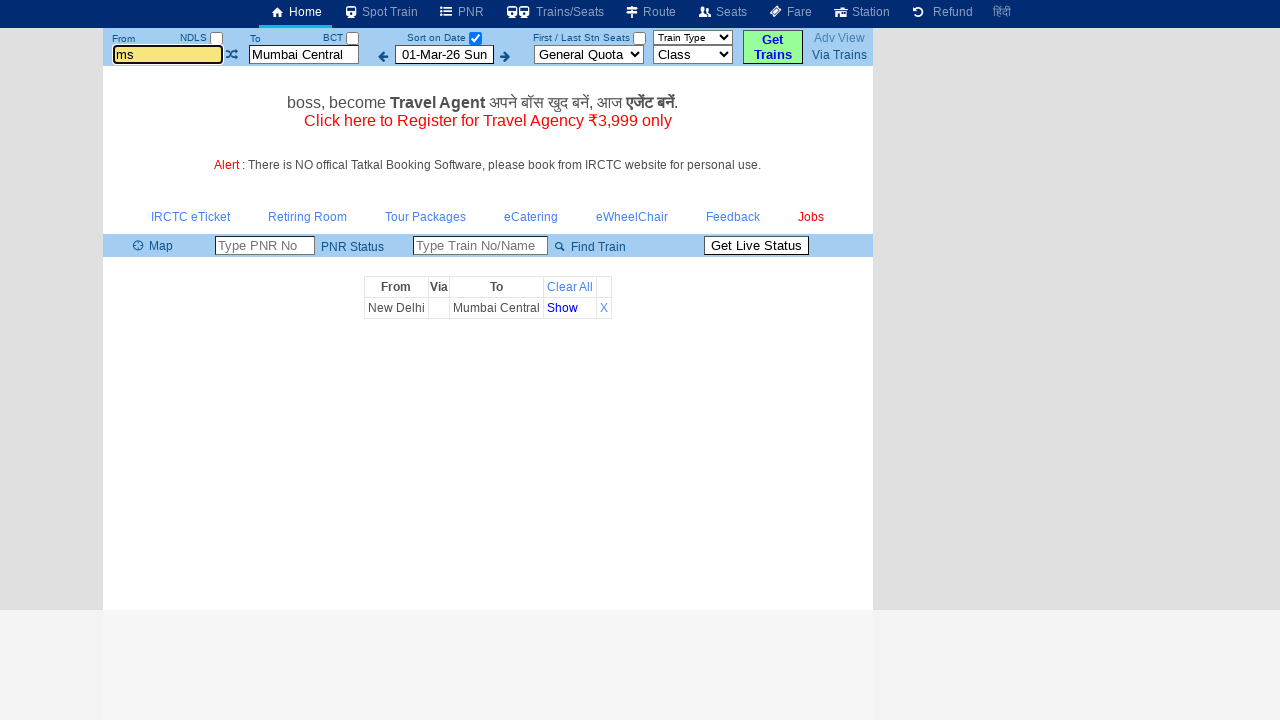

Cleared the 'To' station field on #txtStationTo
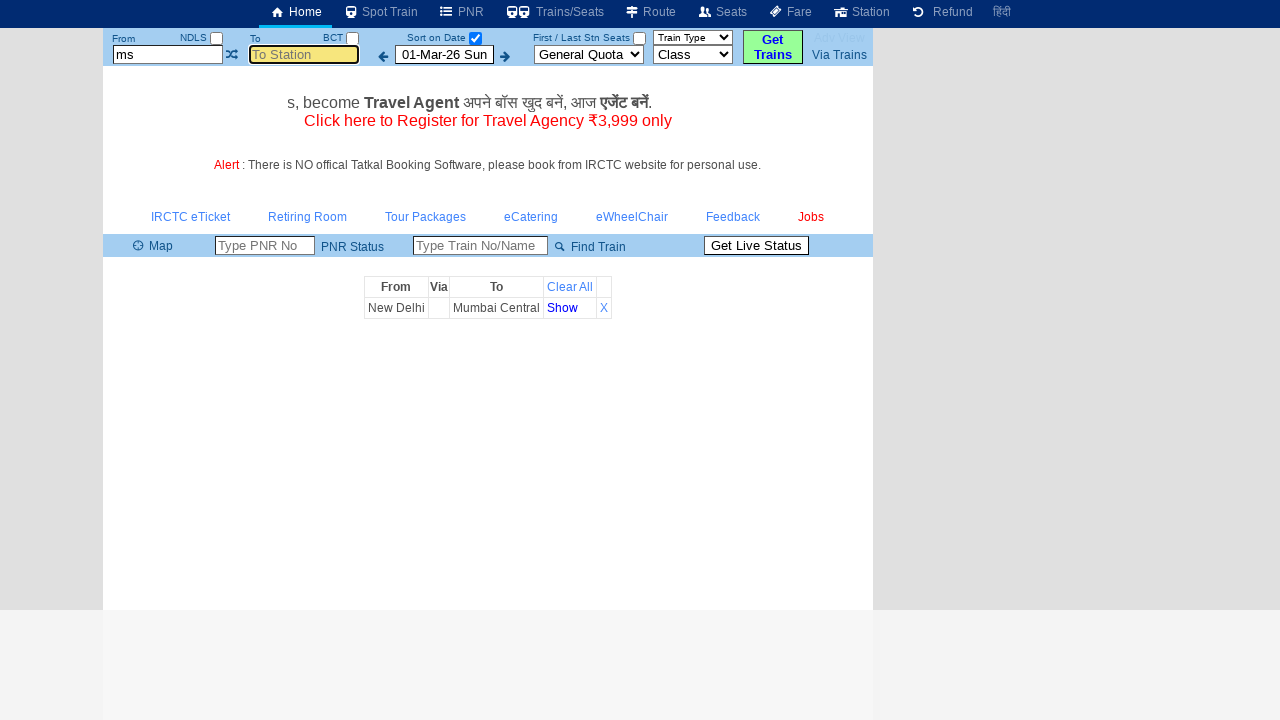

Filled 'To' station field with 'mdu' (Madurai) on #txtStationTo
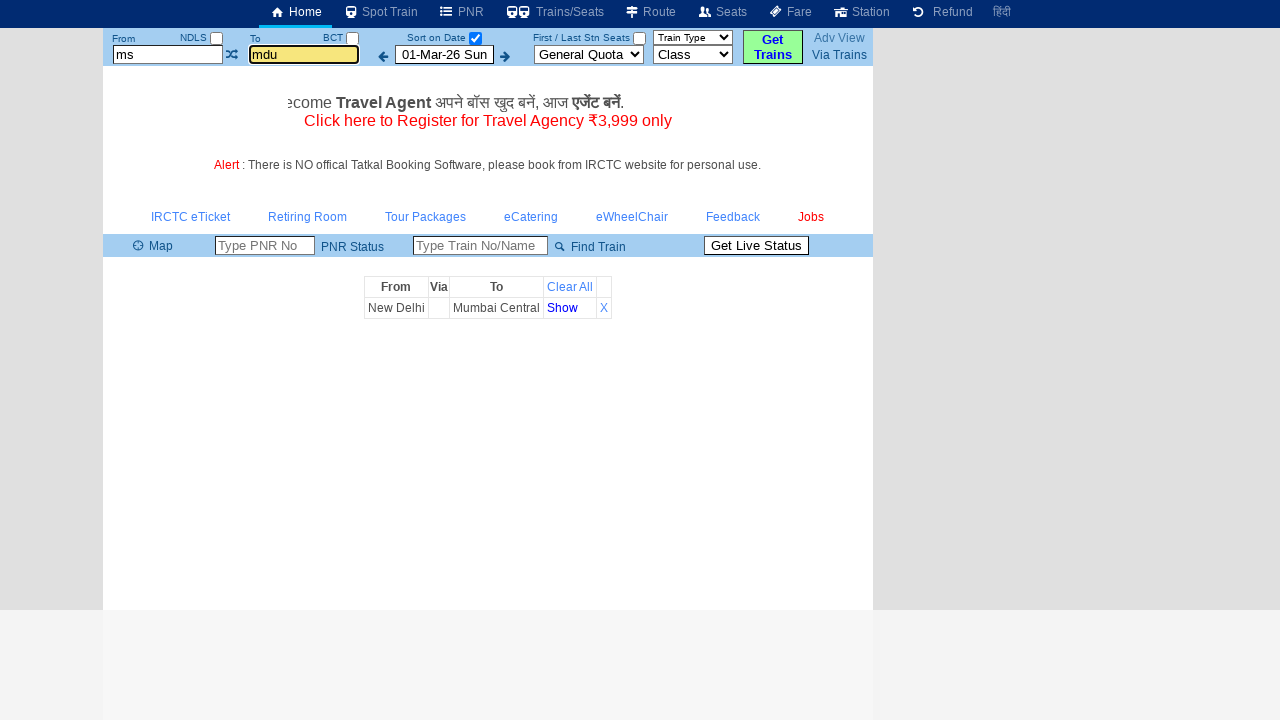

Pressed Enter to confirm destination station (Madurai/MDU) on #txtStationTo
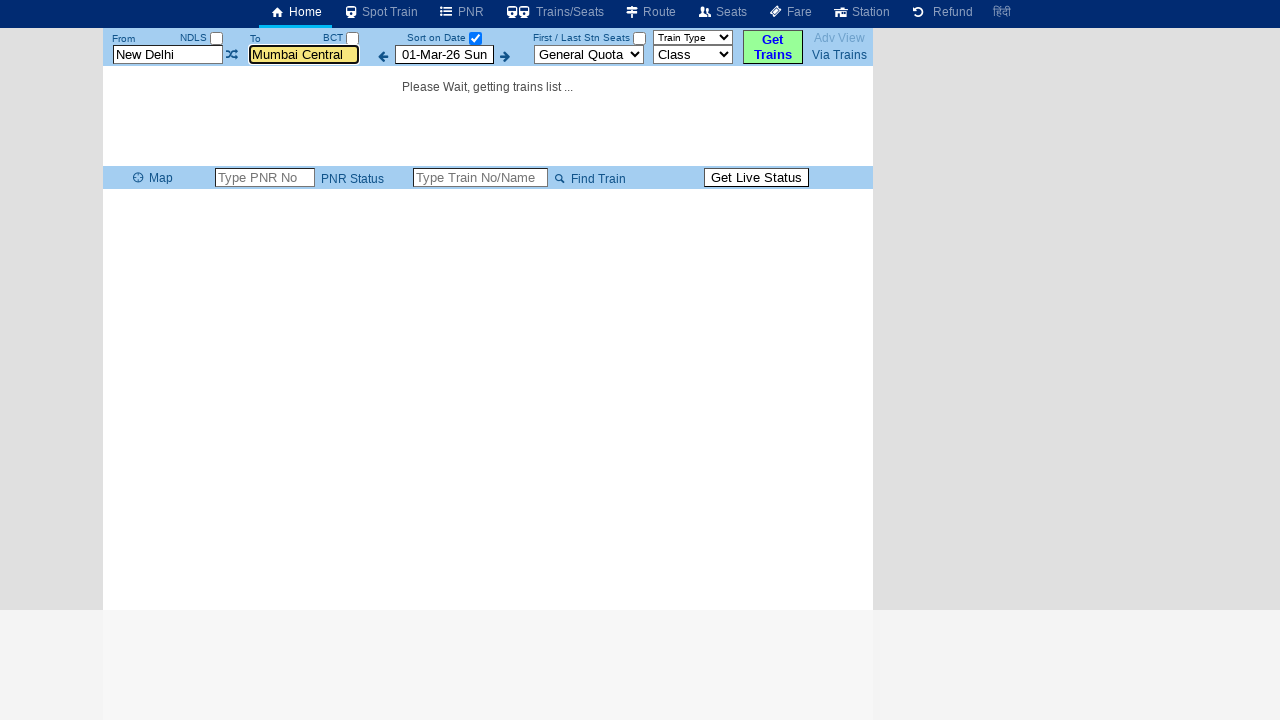

Clicked on date checkbox/filter option at (475, 38) on #chkSelectDateOnly
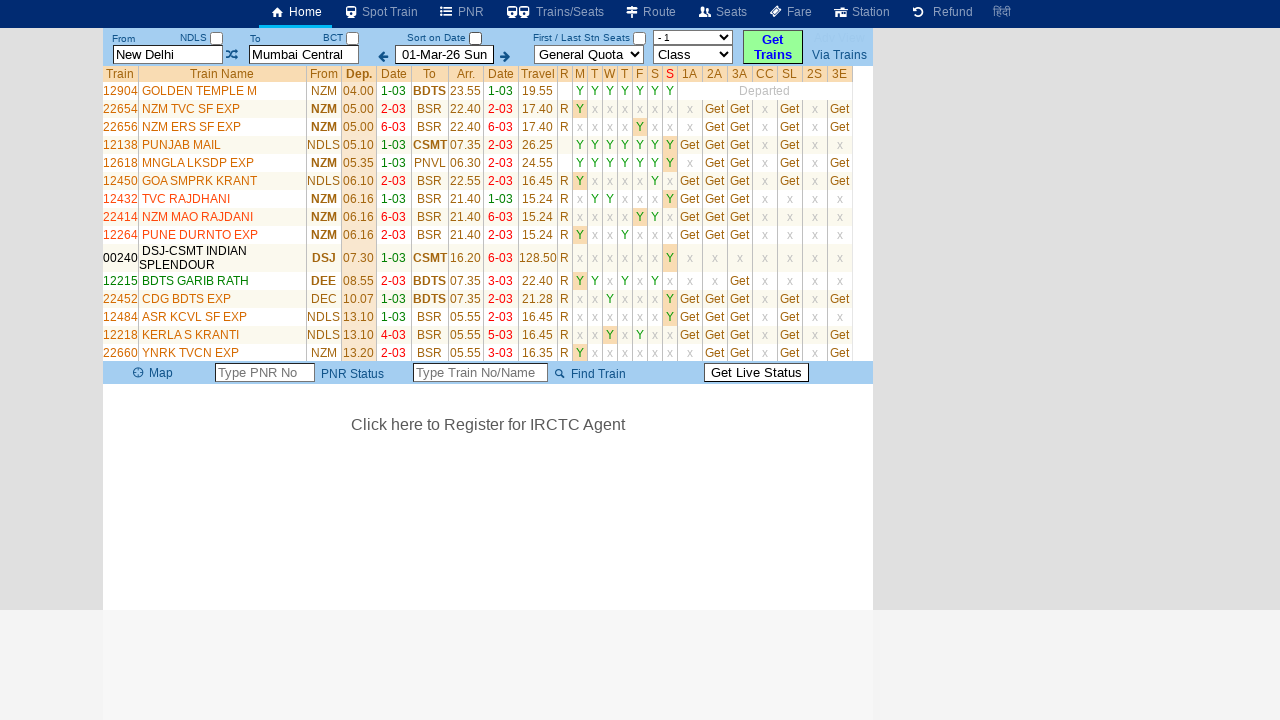

Train results table loaded successfully
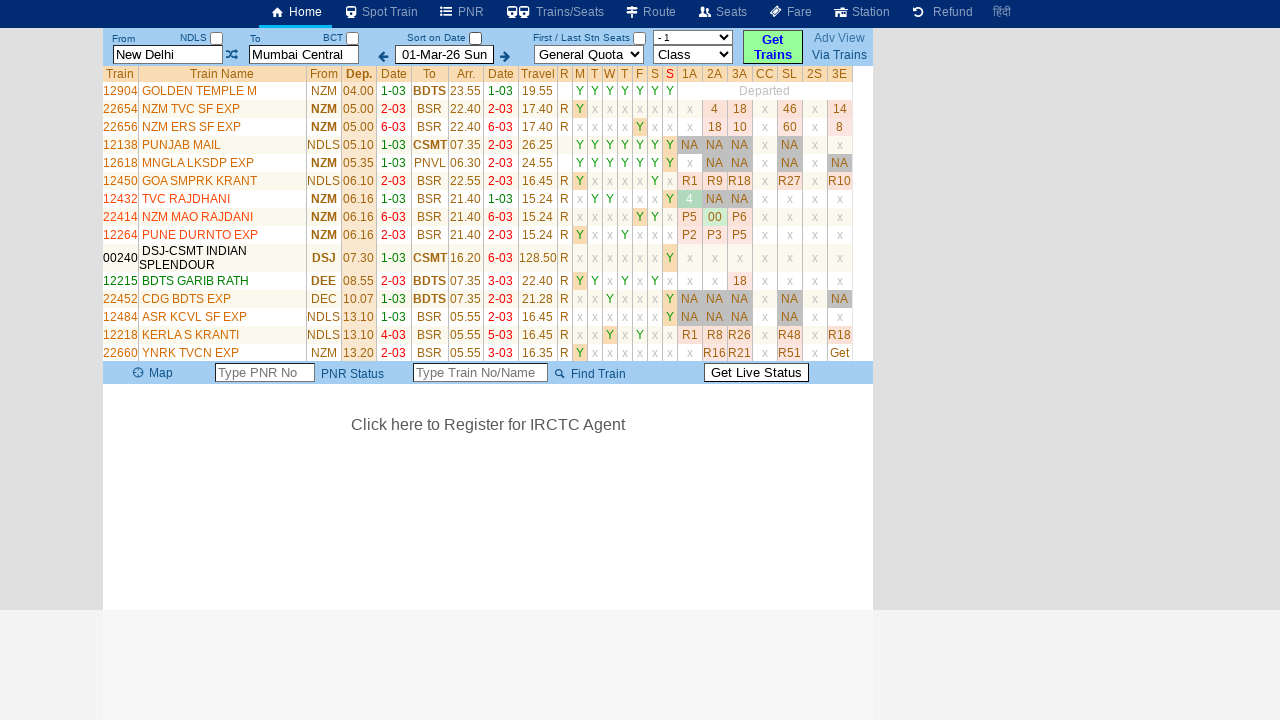

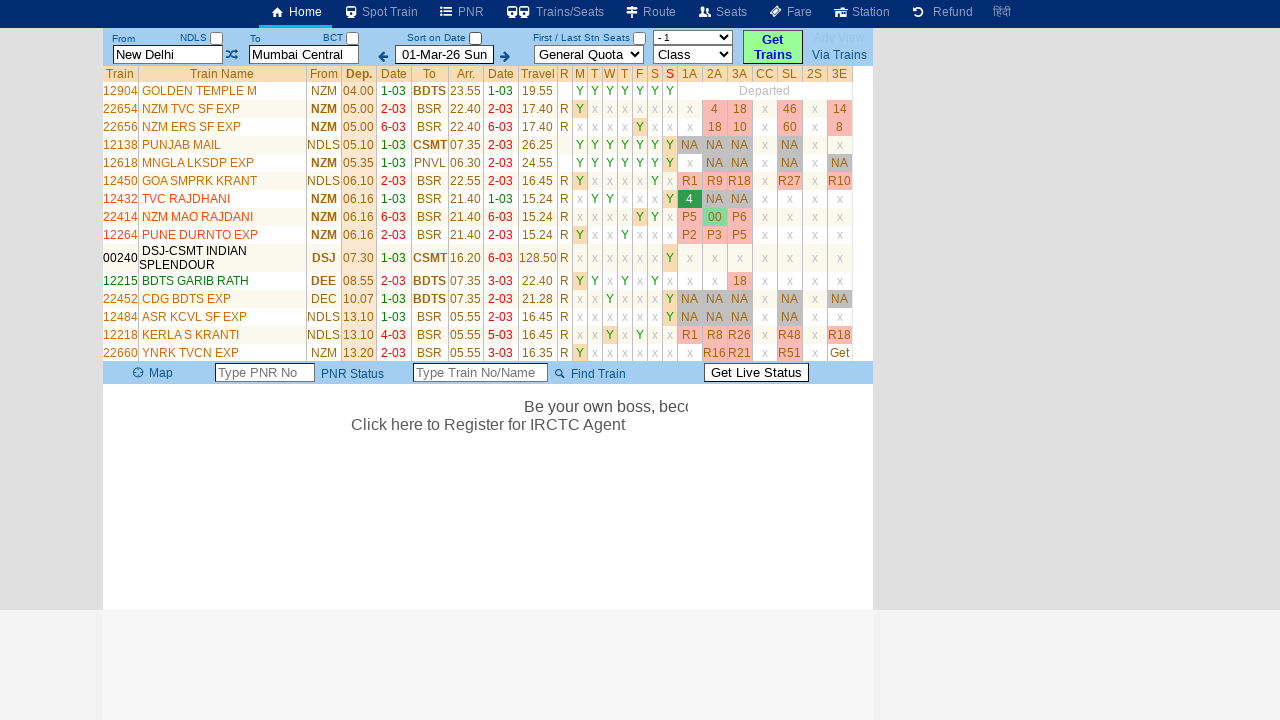